Tests sorting the Due column in ascending order by clicking the column header and verifying the values are sorted from lowest to highest

Starting URL: http://the-internet.herokuapp.com/tables

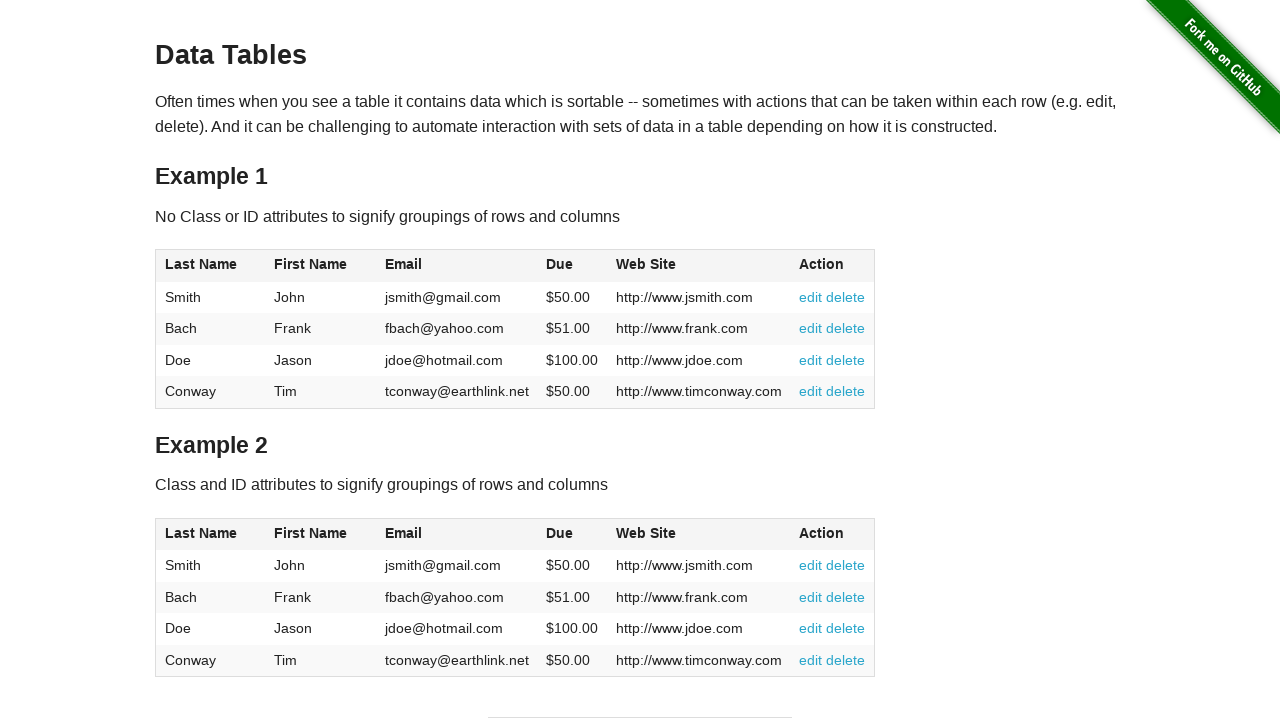

Clicked Due column header to sort ascending at (572, 266) on #table1 thead tr th:nth-child(4)
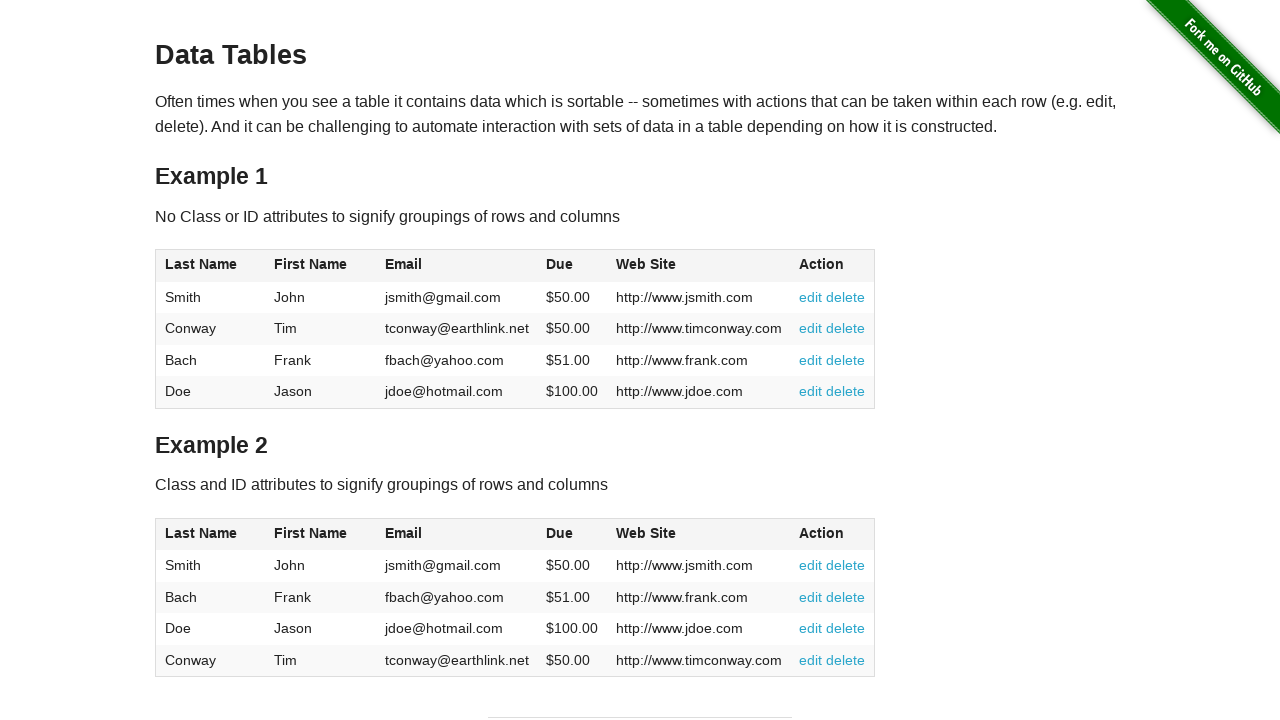

Waited for table body to load
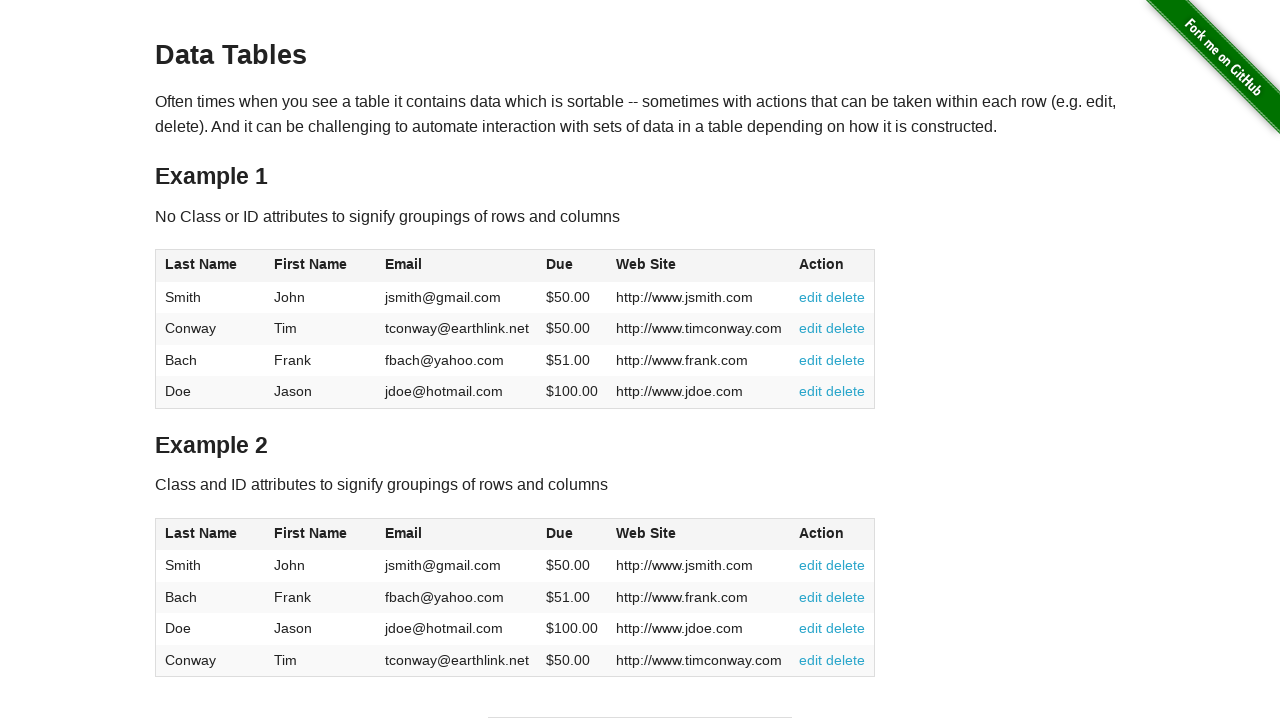

Retrieved all Due column elements
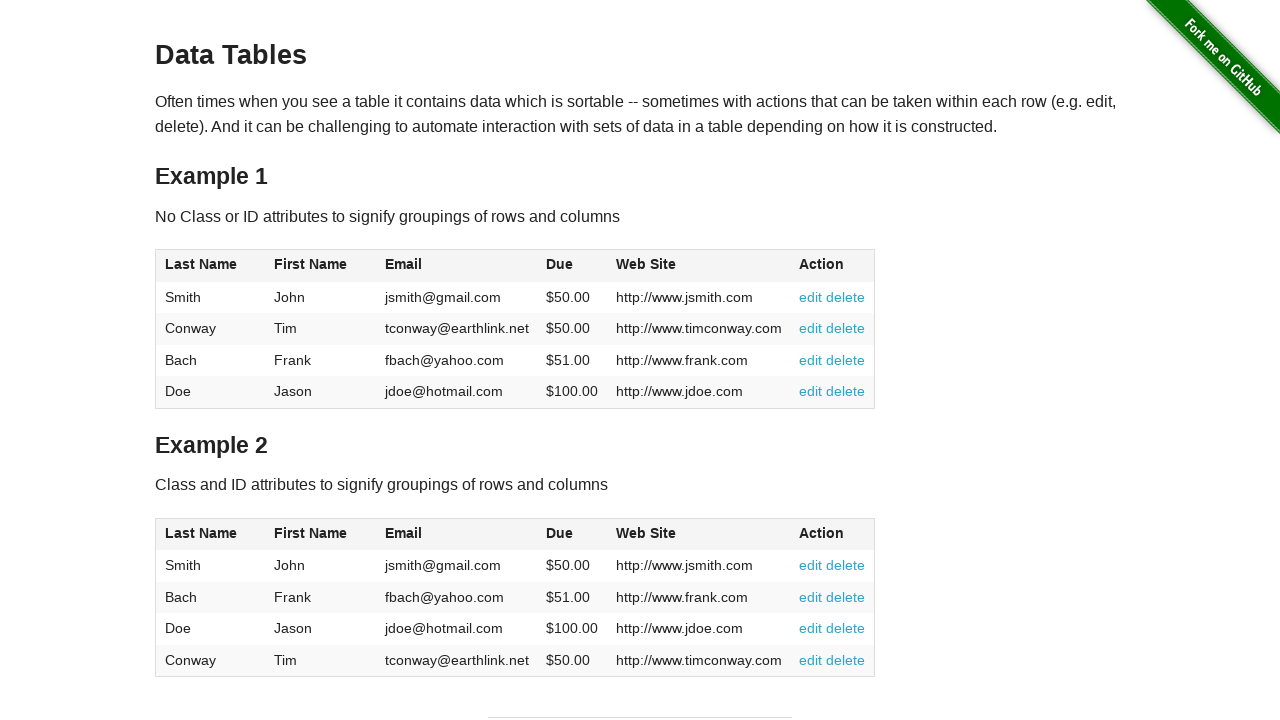

Extracted and converted Due values to floats
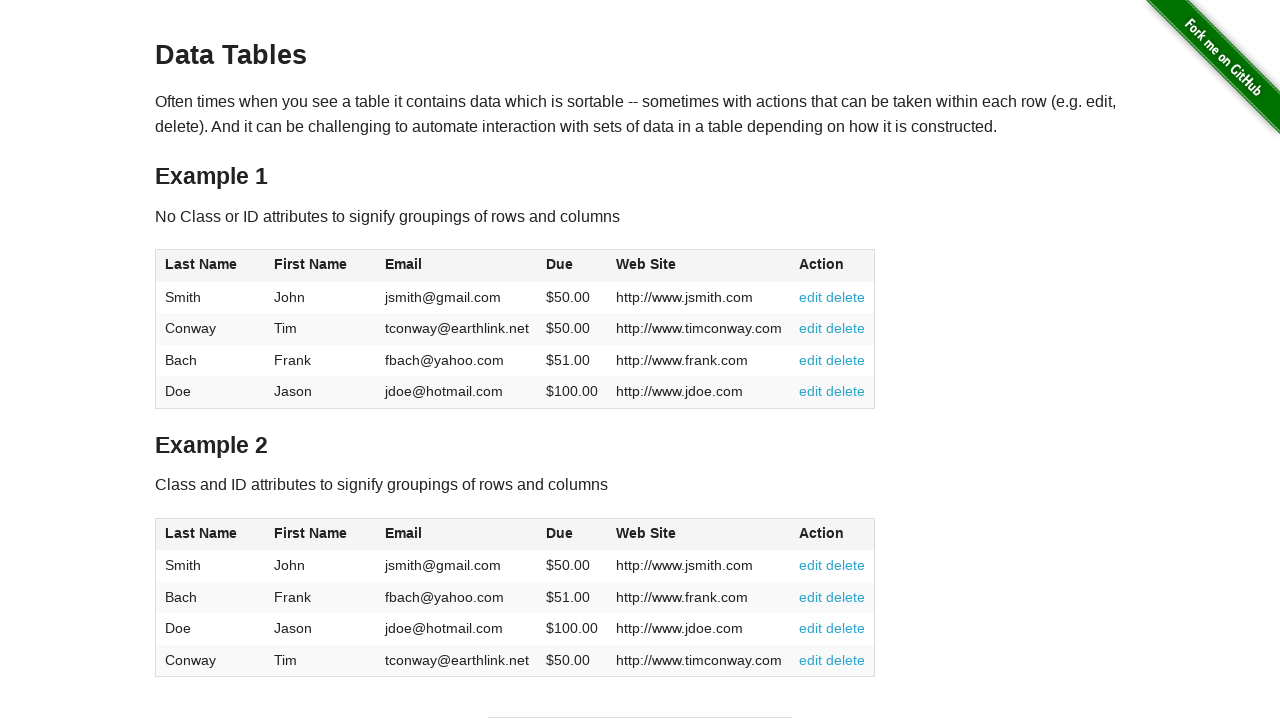

Verified Due column is sorted in ascending order
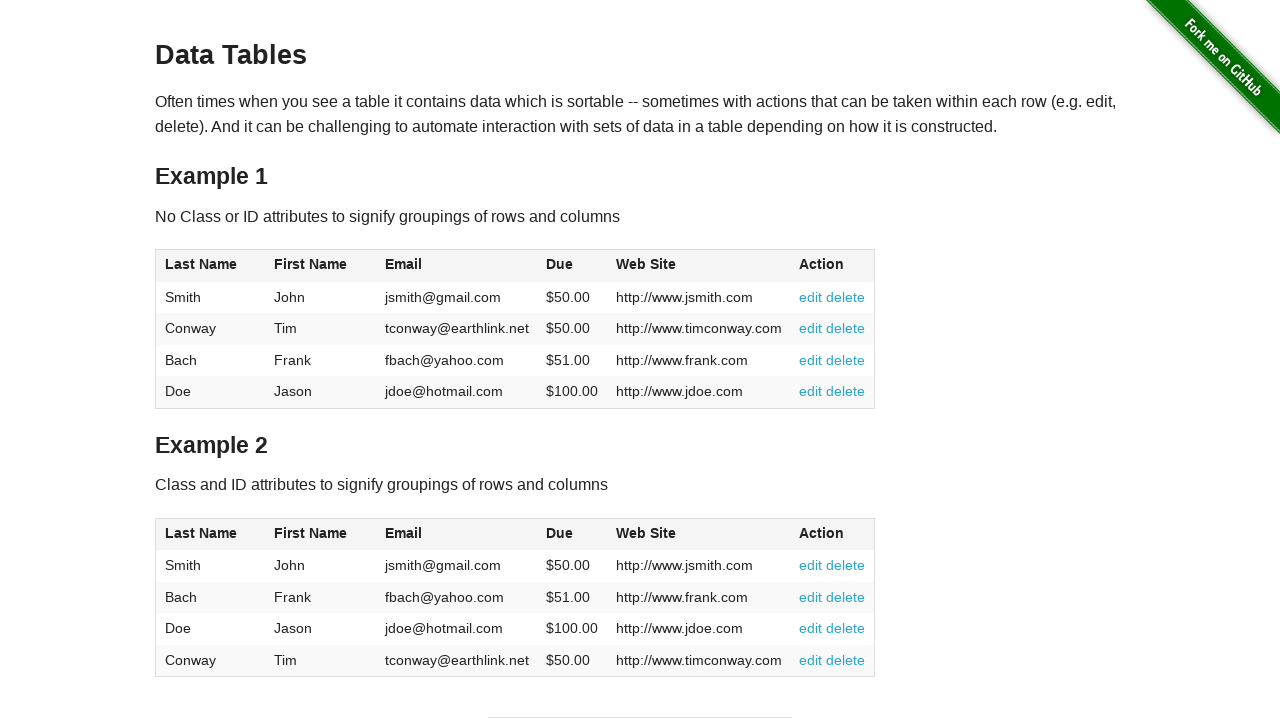

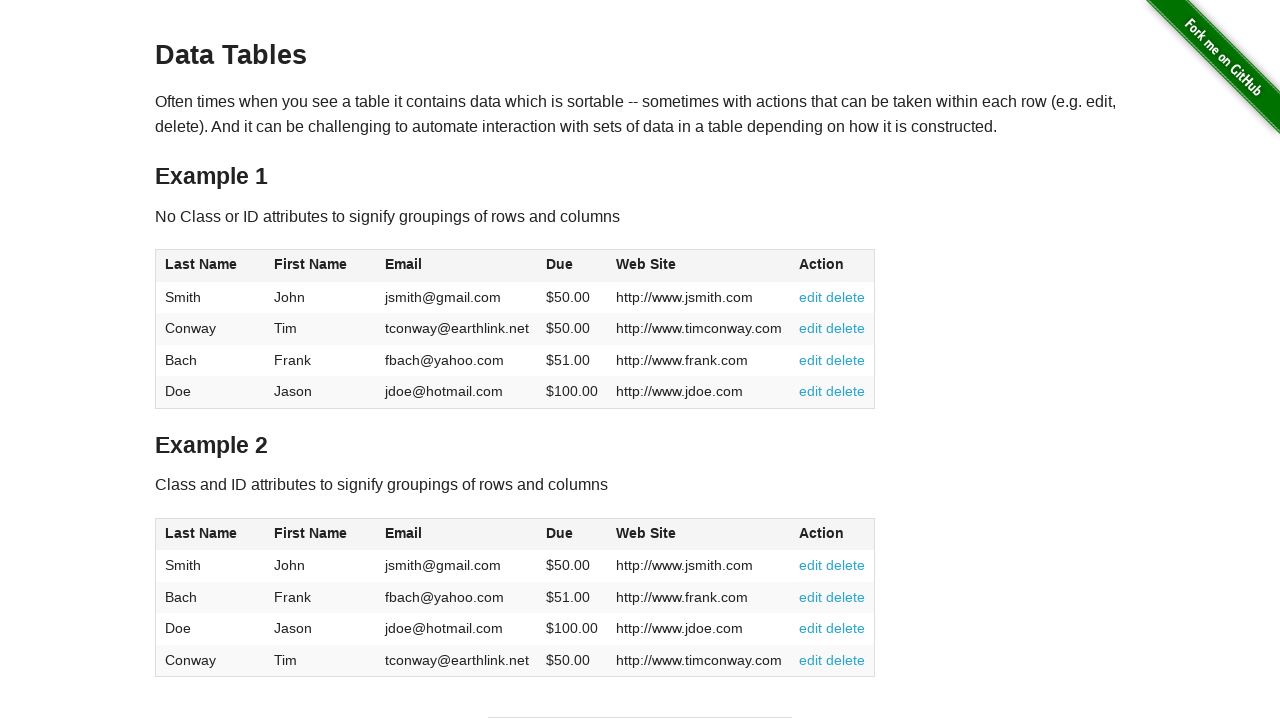